Tests unmarking items as complete by unchecking their checkboxes

Starting URL: https://demo.playwright.dev/todomvc

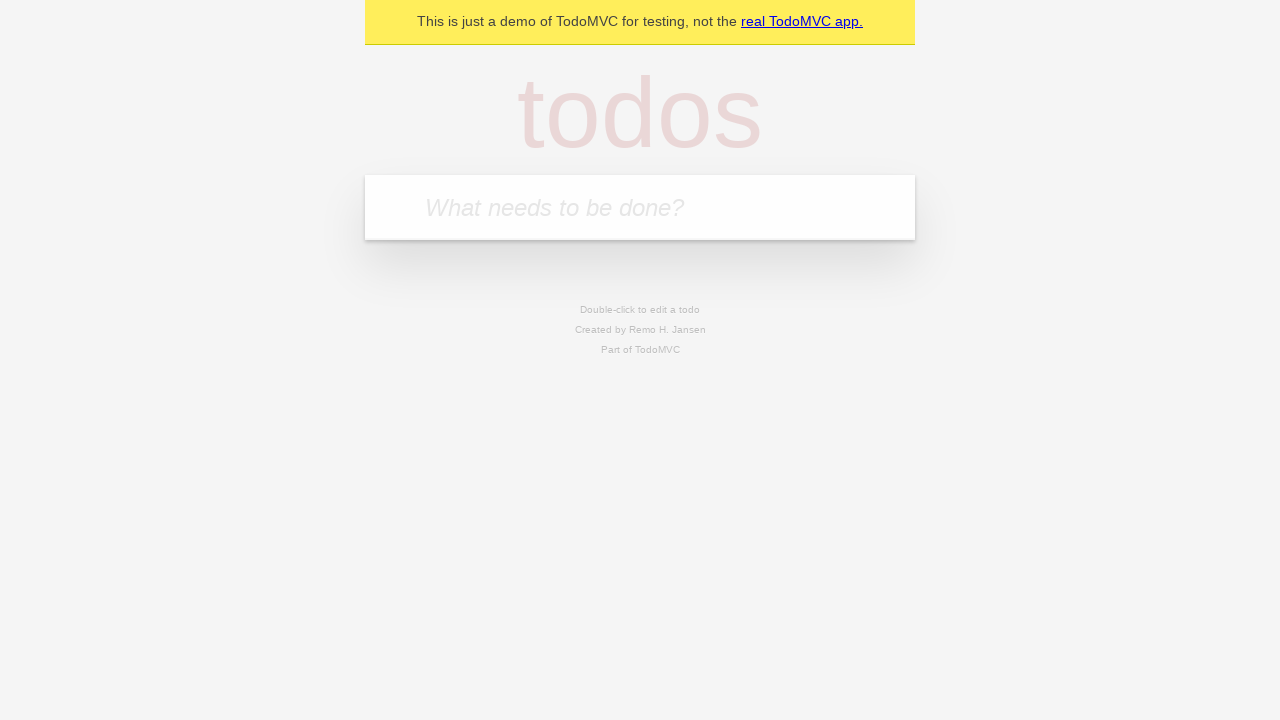

Filled todo input with 'buy some cheese' on internal:attr=[placeholder="What needs to be done?"i]
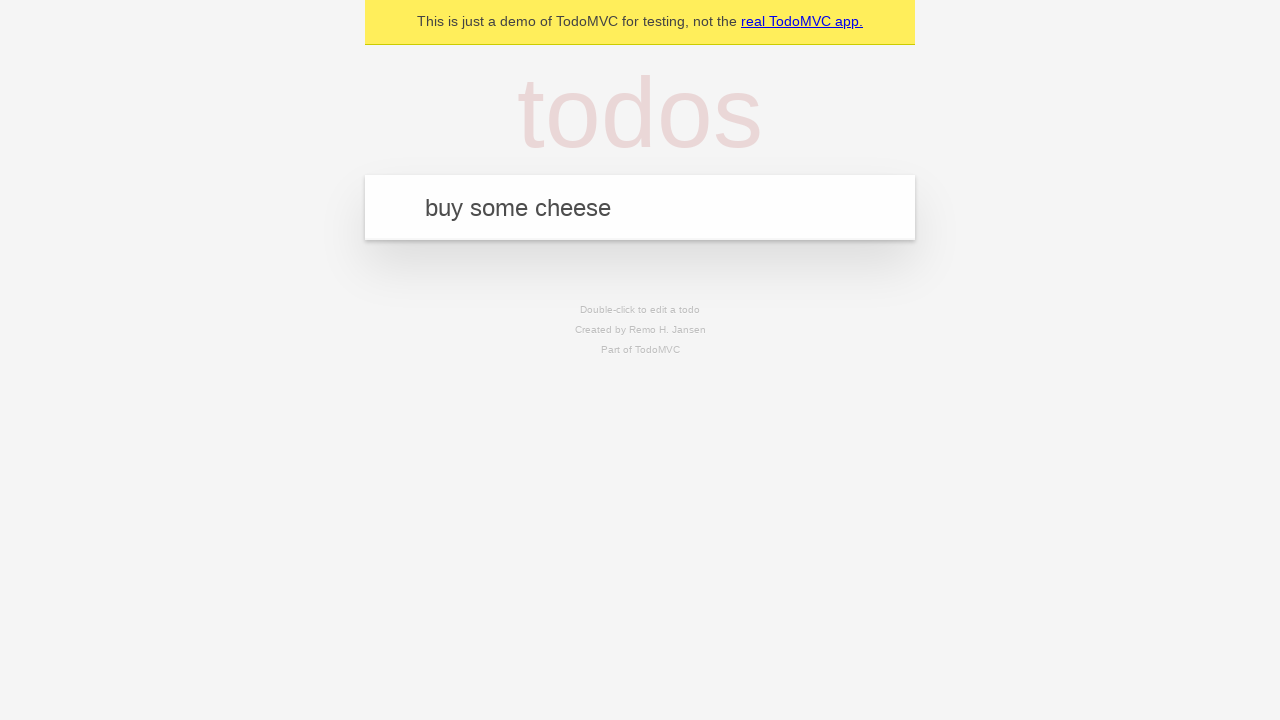

Pressed Enter to create todo item 'buy some cheese' on internal:attr=[placeholder="What needs to be done?"i]
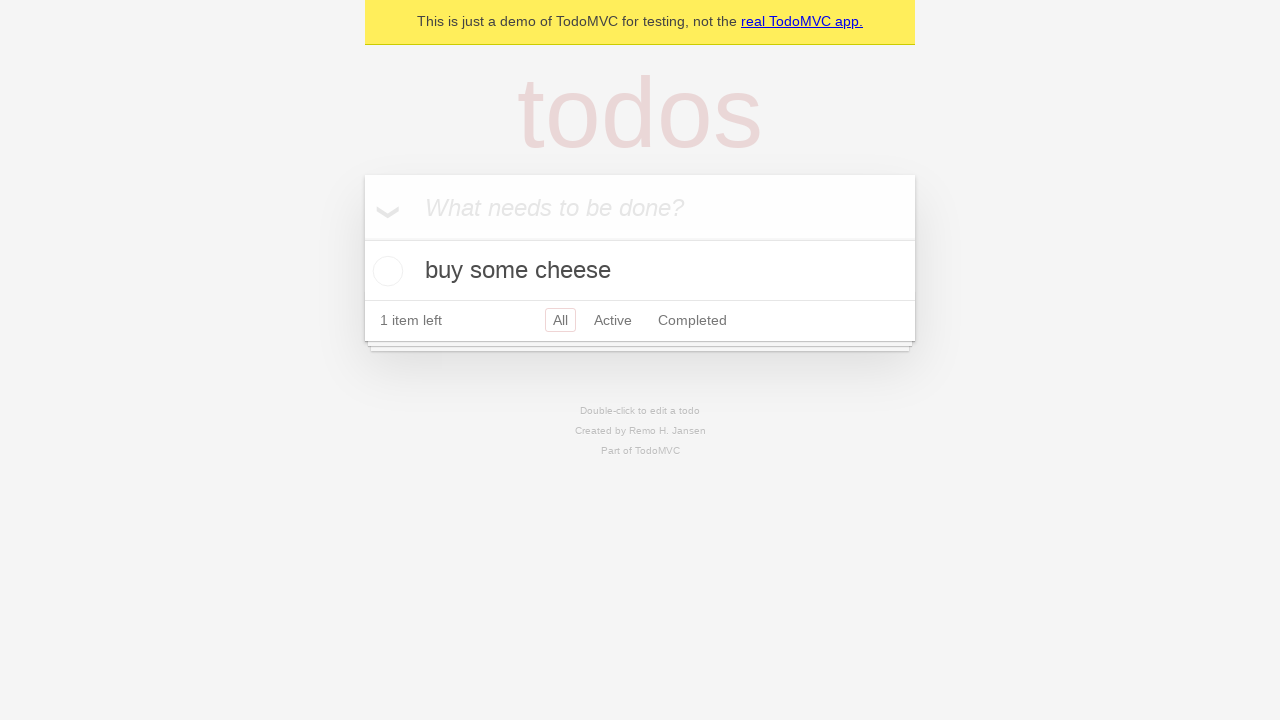

Filled todo input with 'feed the cat' on internal:attr=[placeholder="What needs to be done?"i]
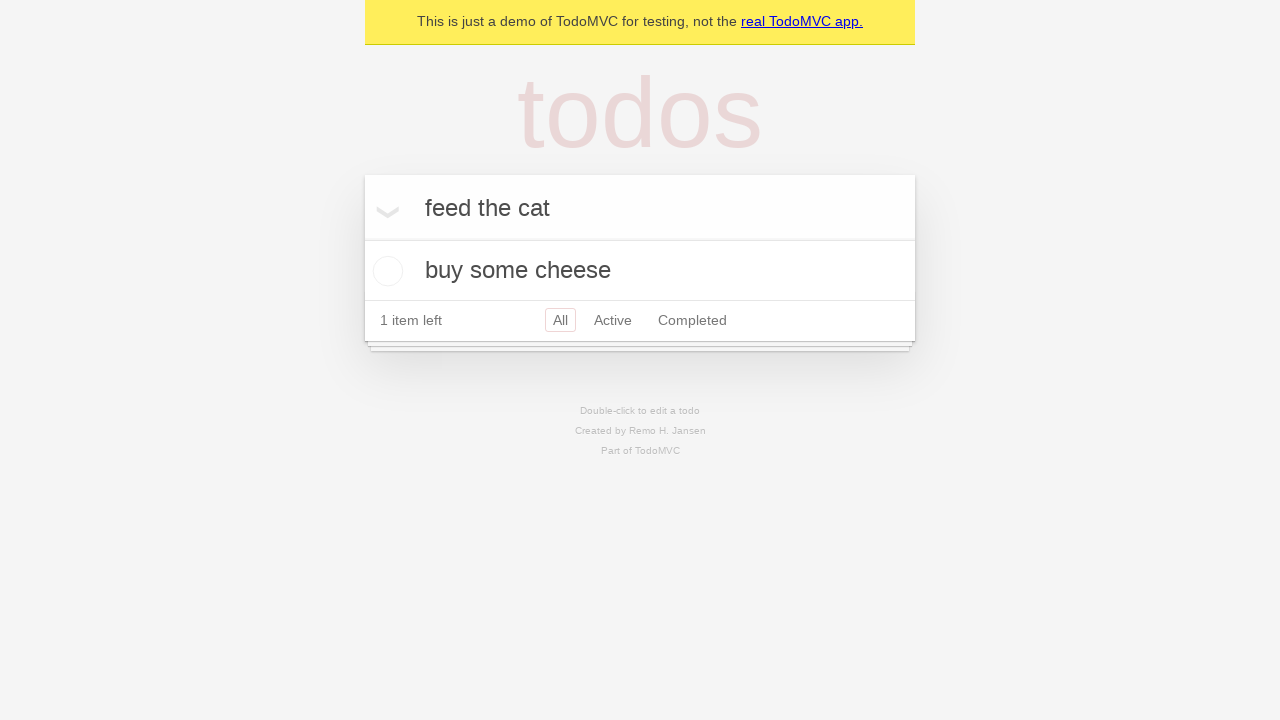

Pressed Enter to create todo item 'feed the cat' on internal:attr=[placeholder="What needs to be done?"i]
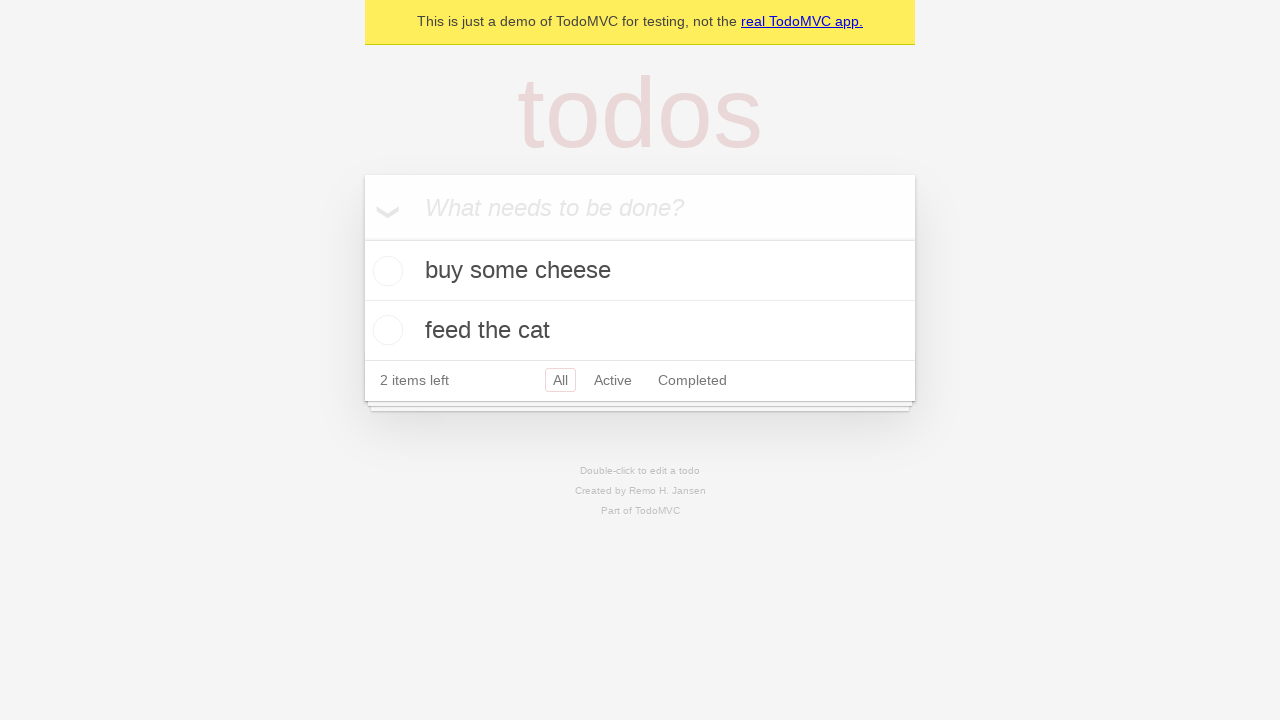

Located first todo item
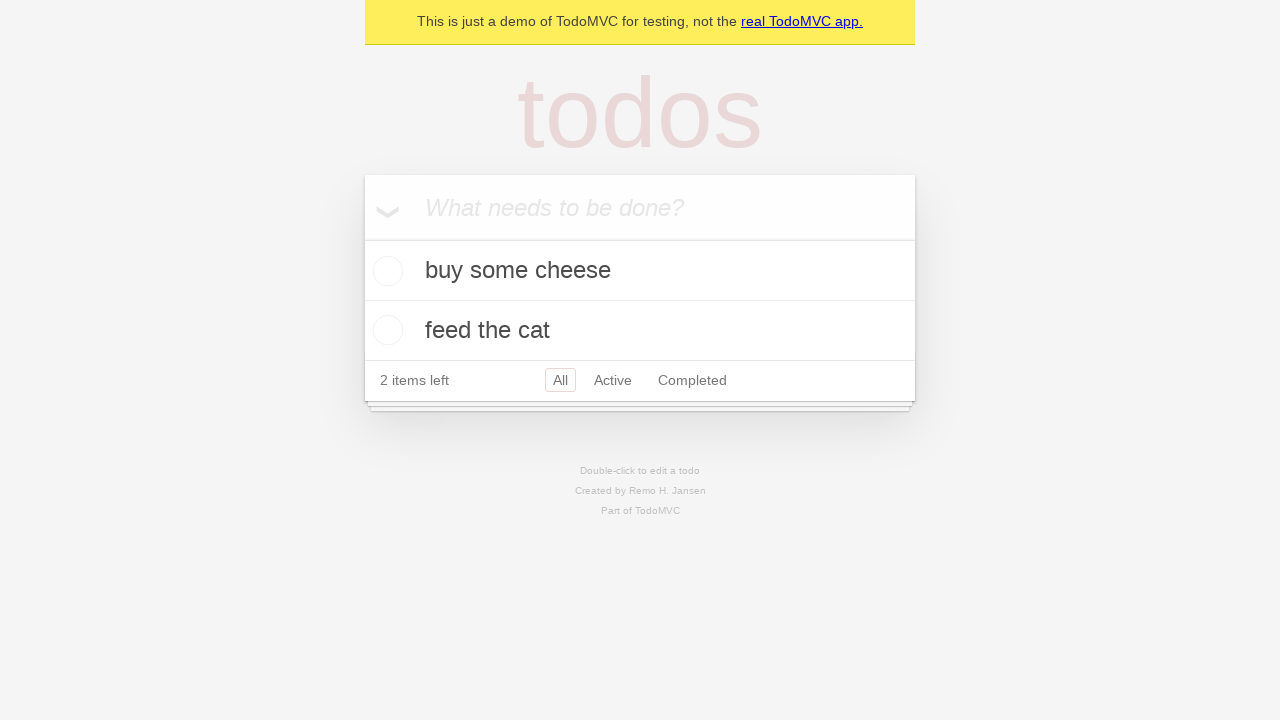

Located checkbox for first todo item
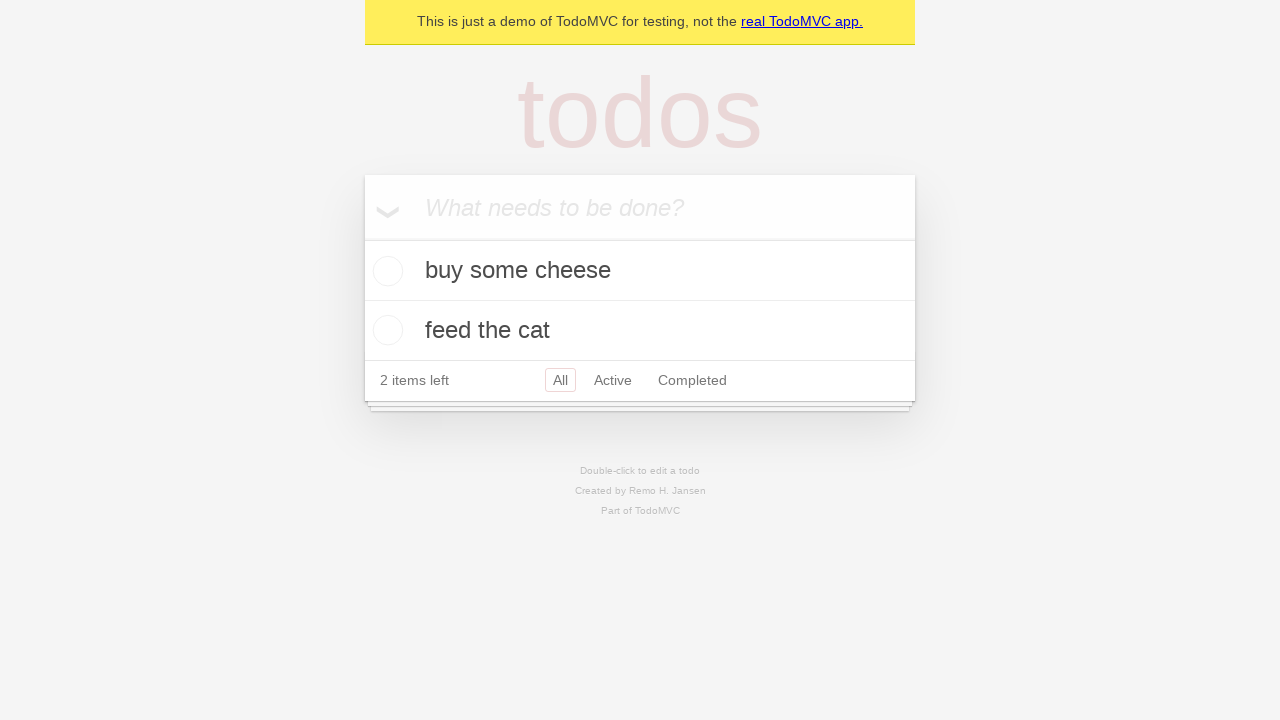

Checked the first todo item to mark it as complete at (385, 271) on internal:testid=[data-testid="todo-item"s] >> nth=0 >> internal:role=checkbox
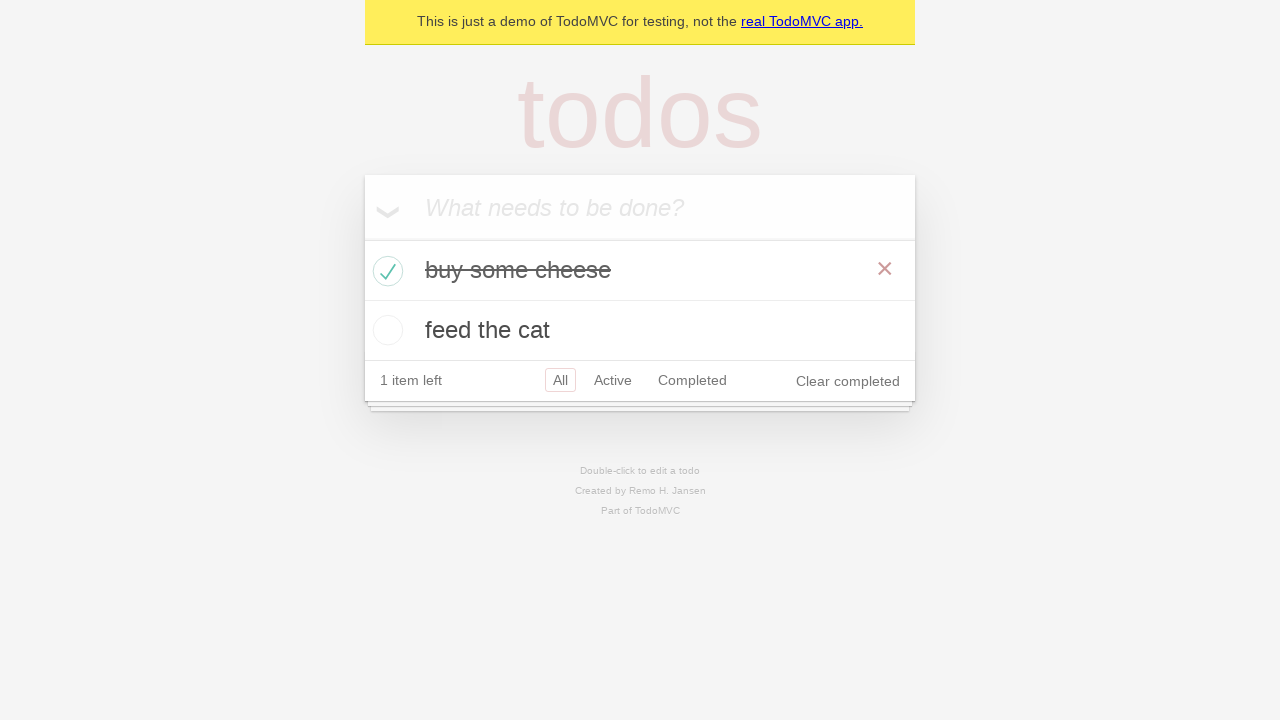

Unchecked the first todo item to mark it as incomplete at (385, 271) on internal:testid=[data-testid="todo-item"s] >> nth=0 >> internal:role=checkbox
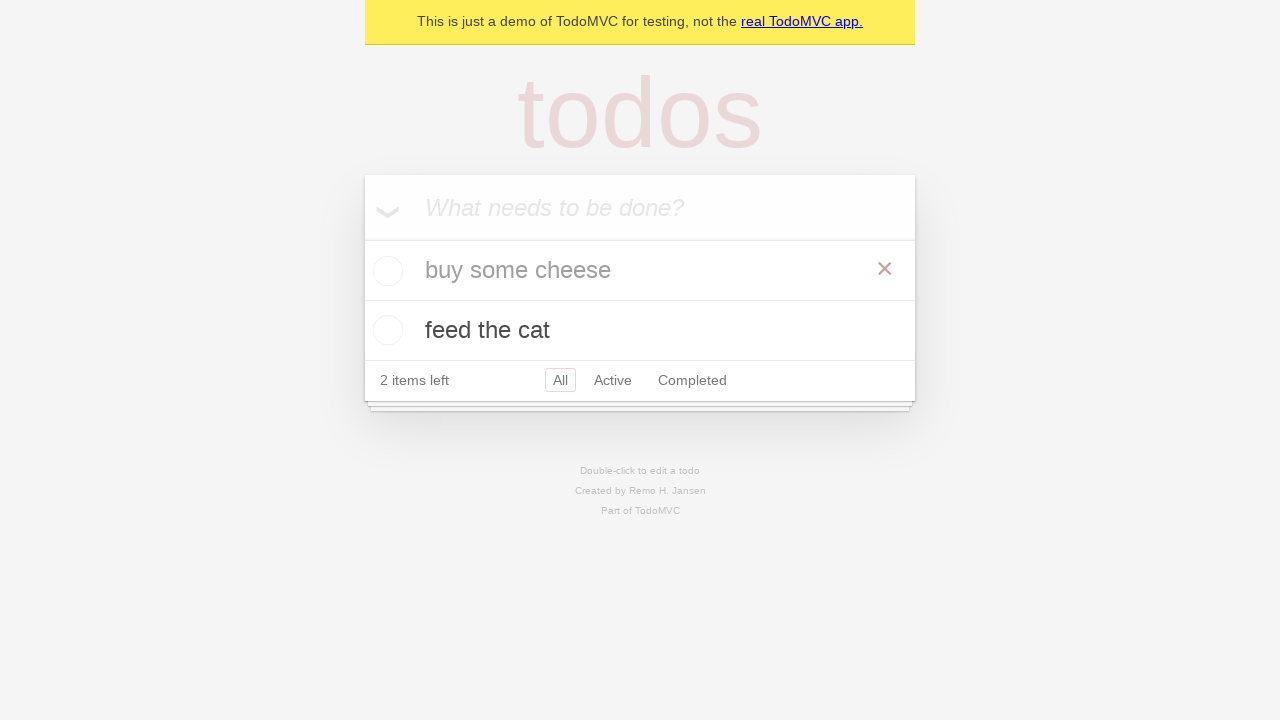

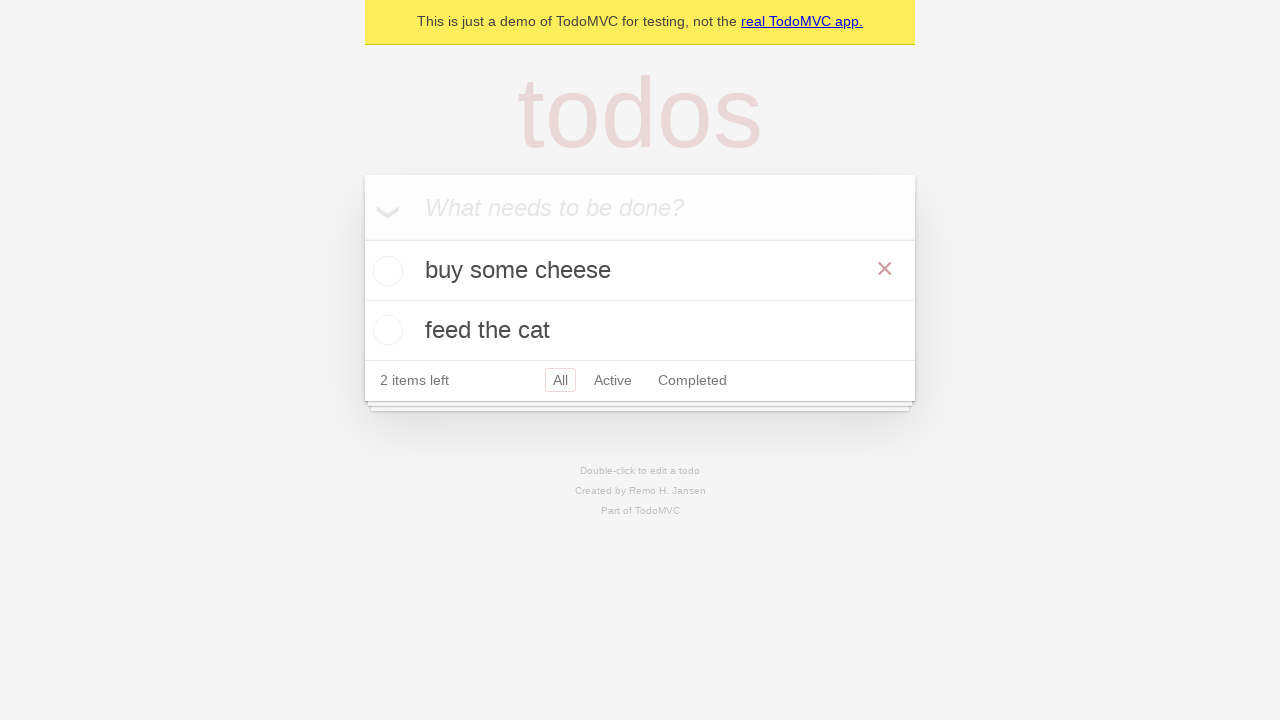